Tests that the TodoMVC homepage can be reached and has the correct title

Starting URL: https://todomvc.com

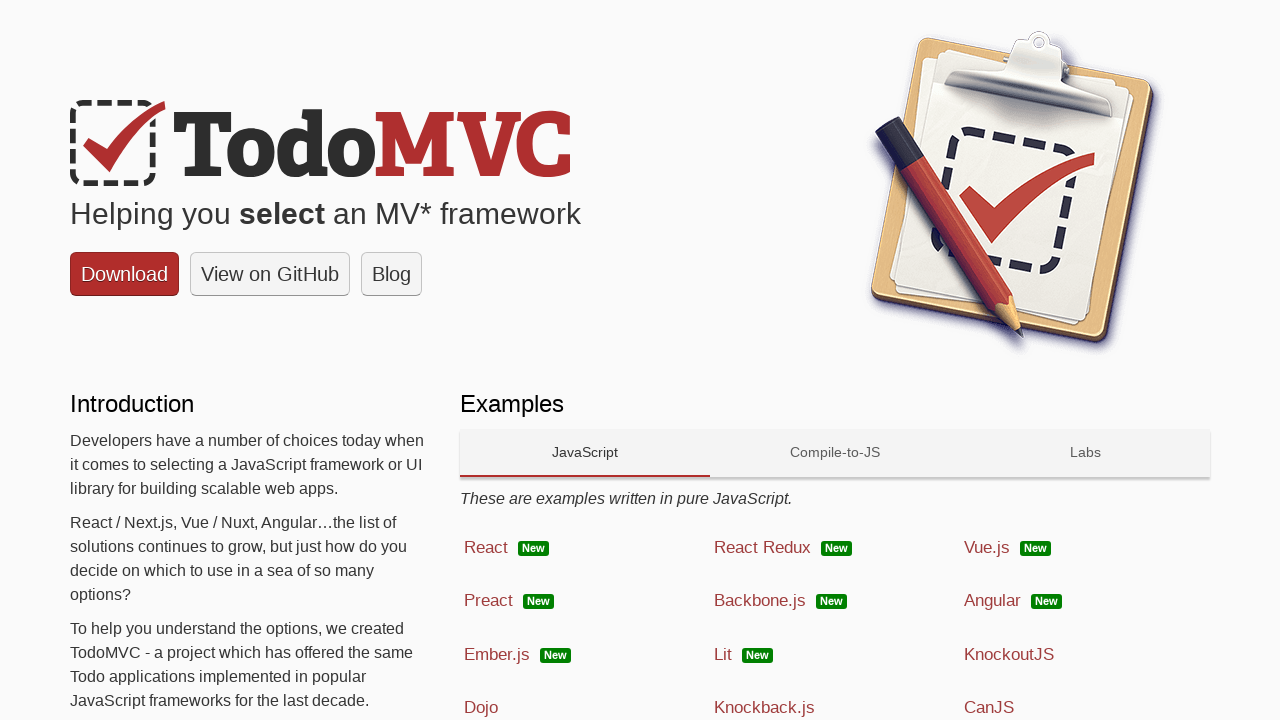

Navigated to TodoMVC homepage
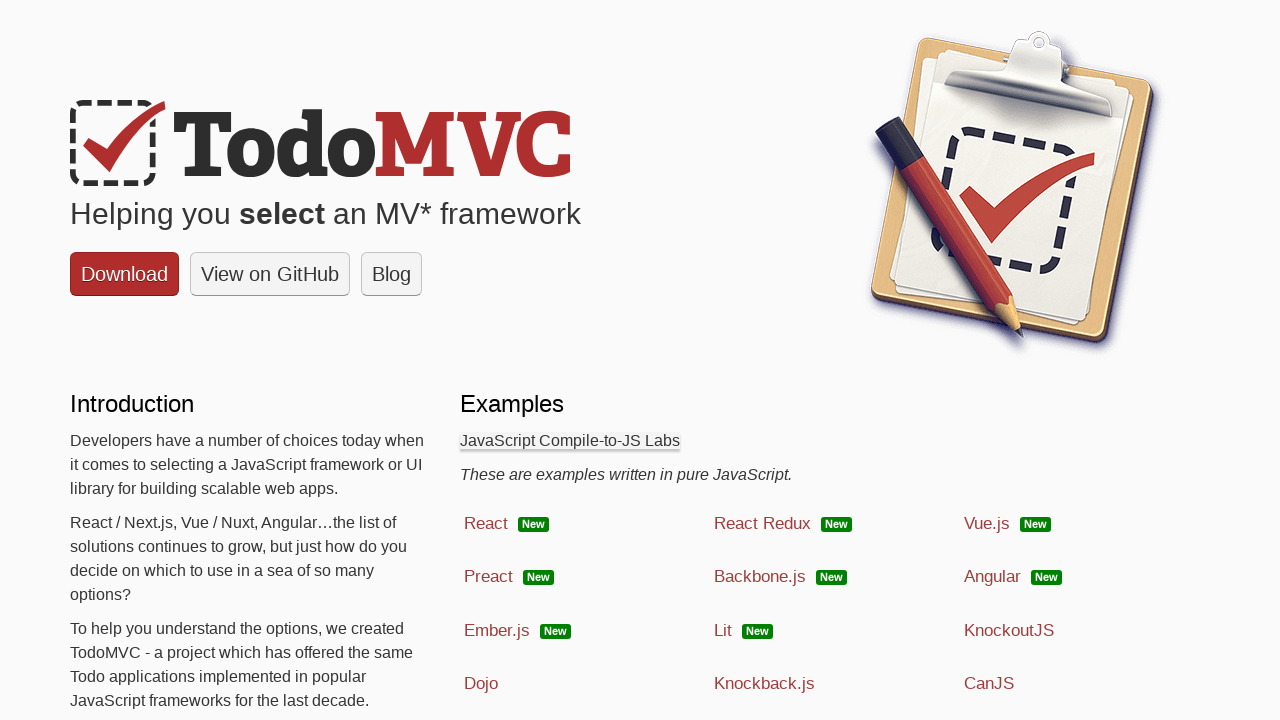

Verified page title is 'TodoMVC'
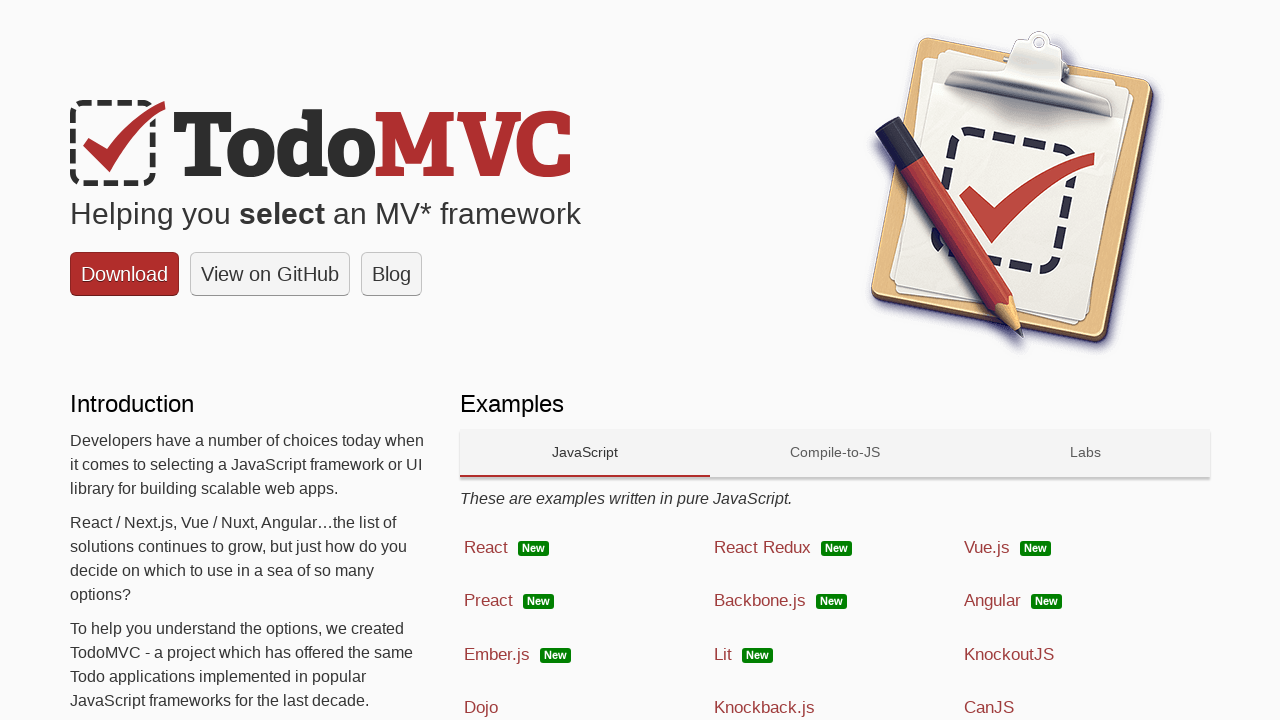

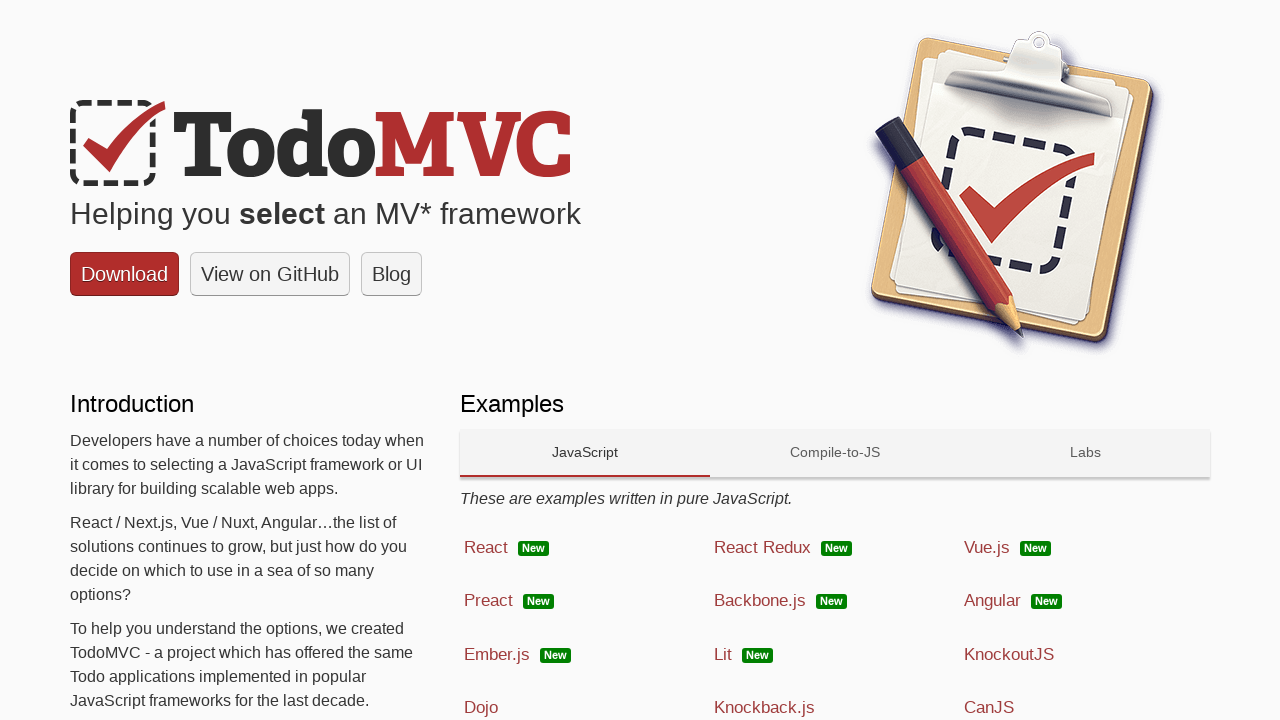